Tests finding a link by calculated text (based on pi^e), clicking it, then filling out a form with personal information (first name, last name, city, country), submitting it, and accepting the resulting alert dialog.

Starting URL: http://suninjuly.github.io/find_link_text

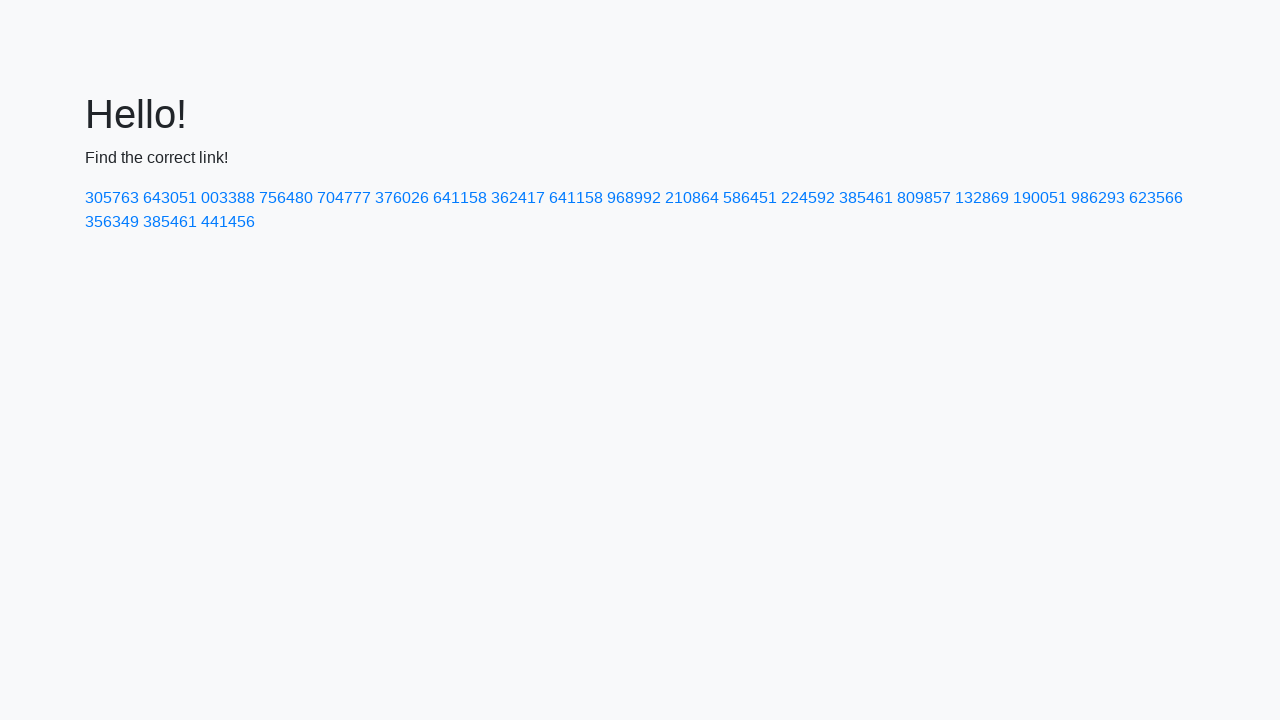

Clicked link with calculated text '224592' (ceil(pi^e * 10000)) at (808, 198) on a:text-is('224592')
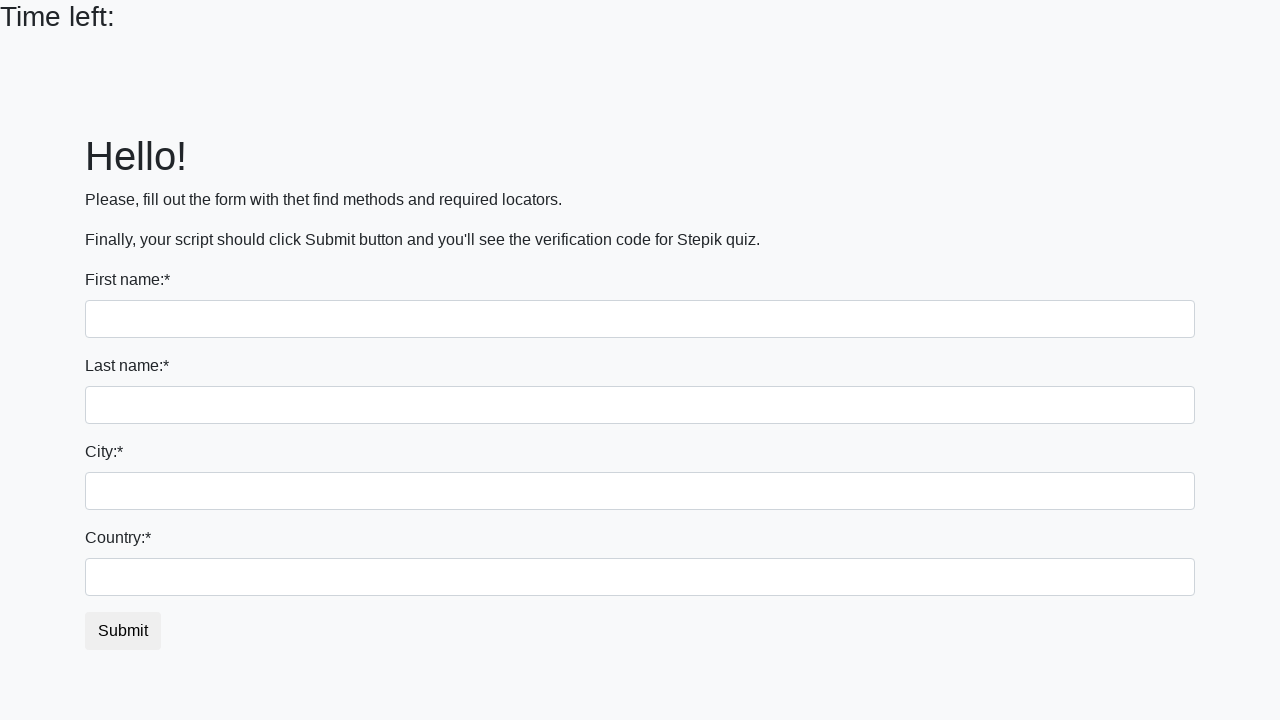

Filled first name field with 'Ivan' on input
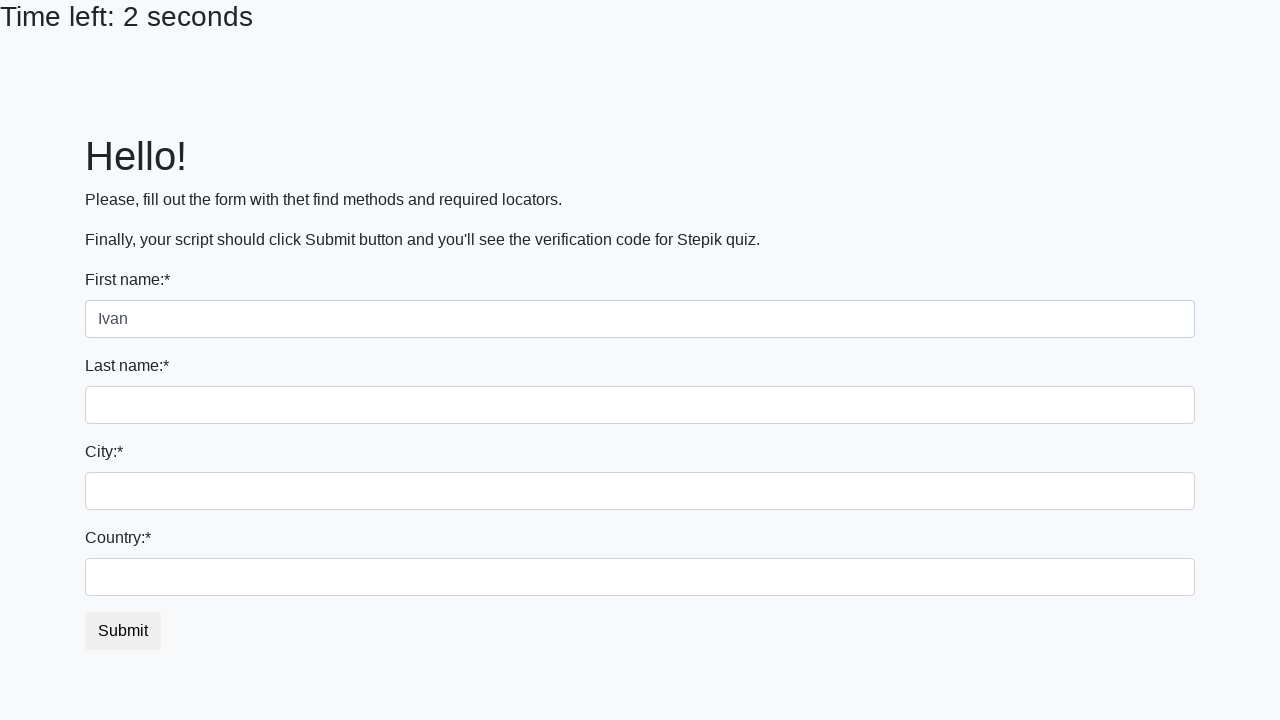

Filled last name field with 'Petrov' on input[name='last_name']
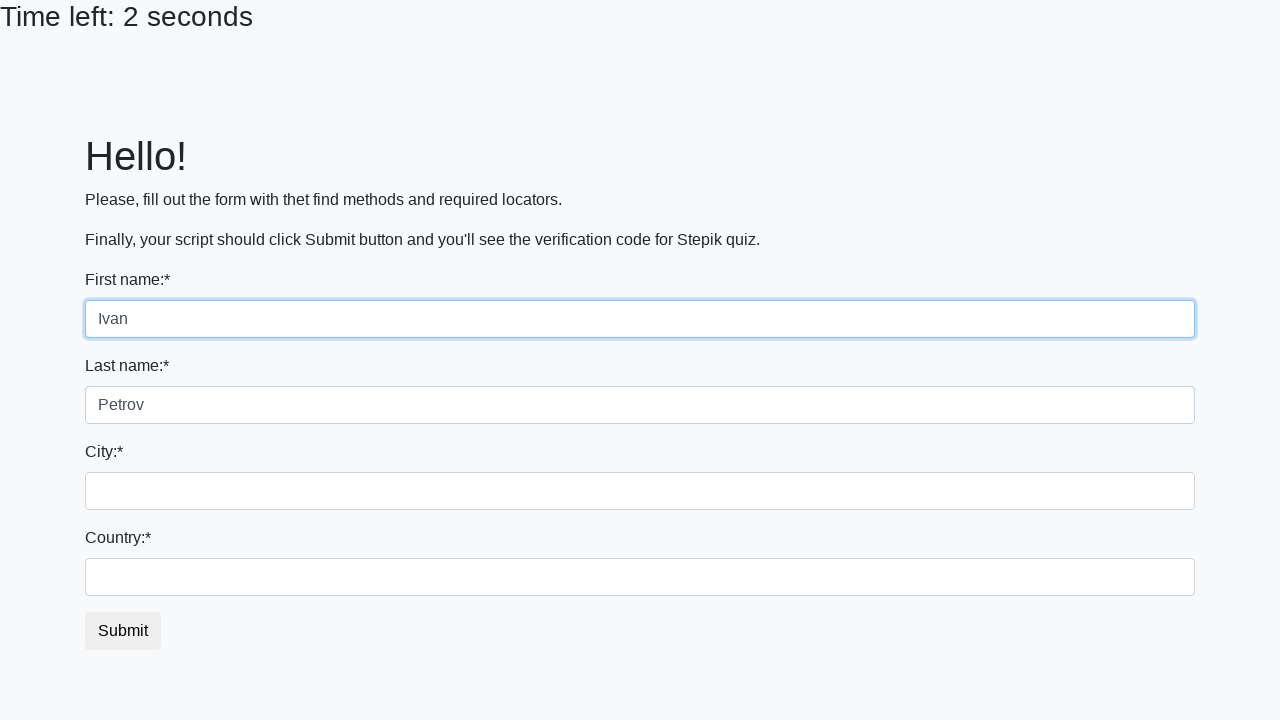

Filled city field with 'Smolensk' on .form-control.city
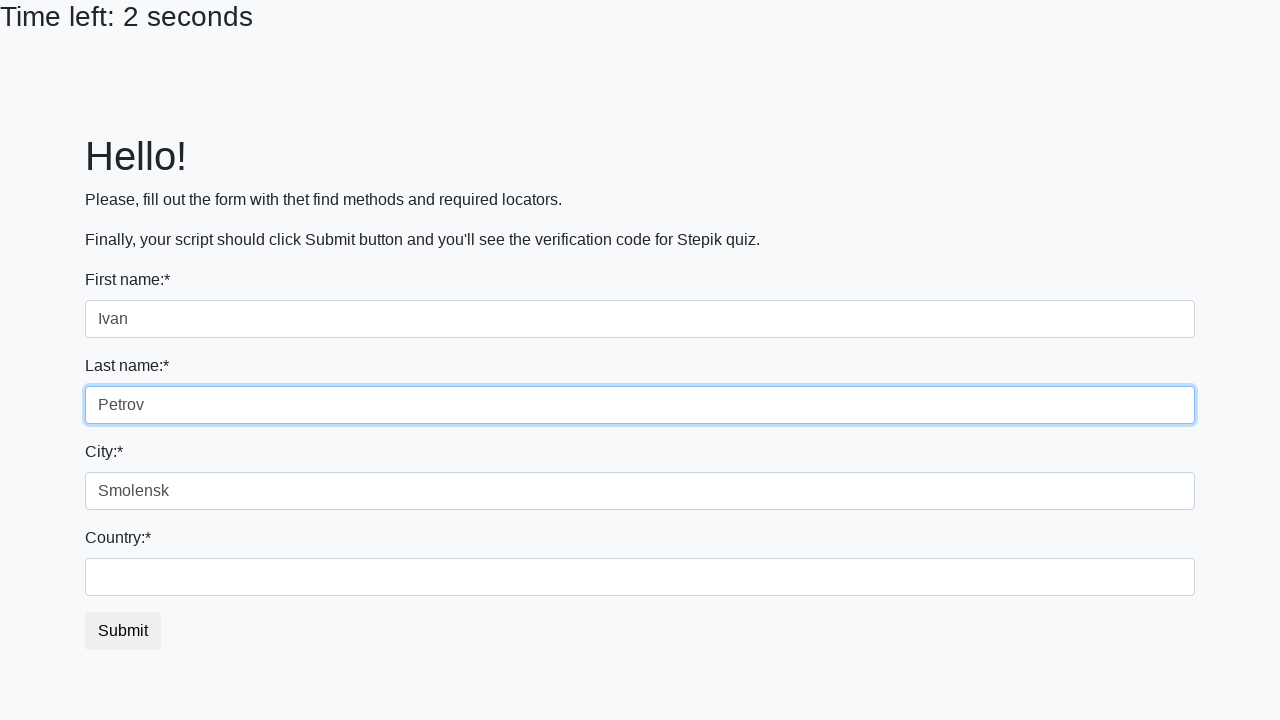

Filled country field with 'Russia' on #country
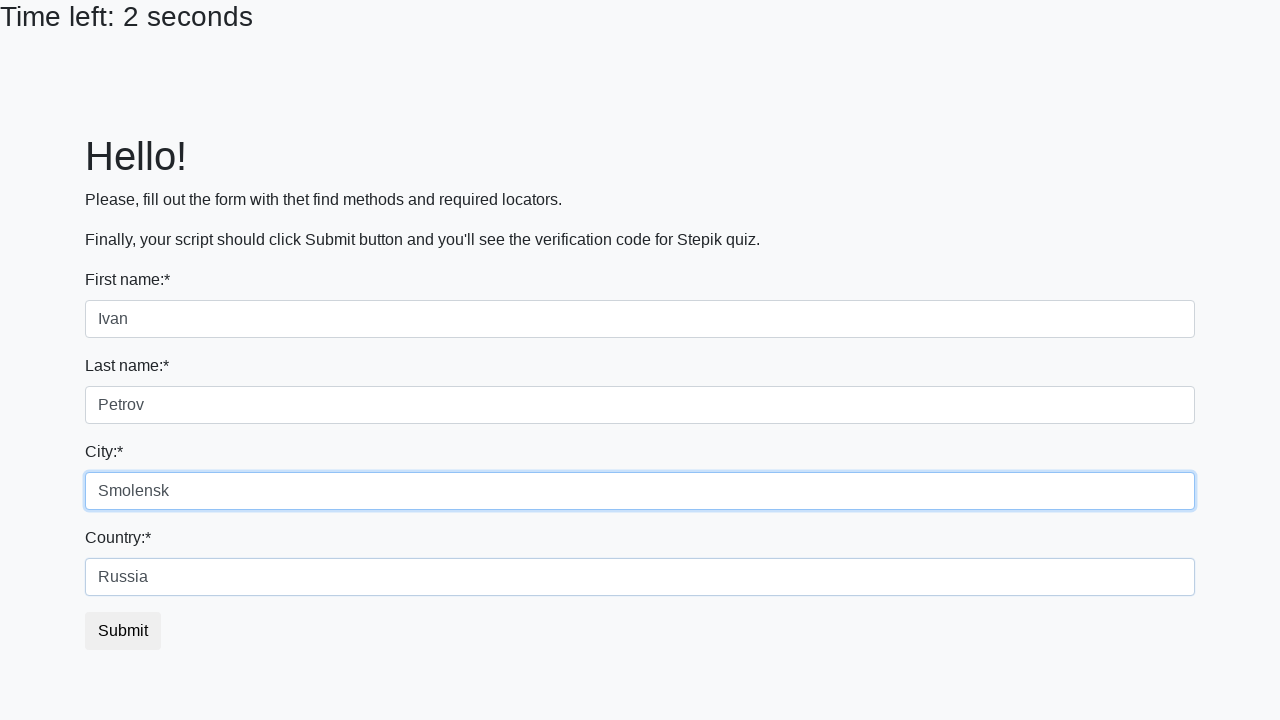

Clicked submit button at (123, 631) on button.btn
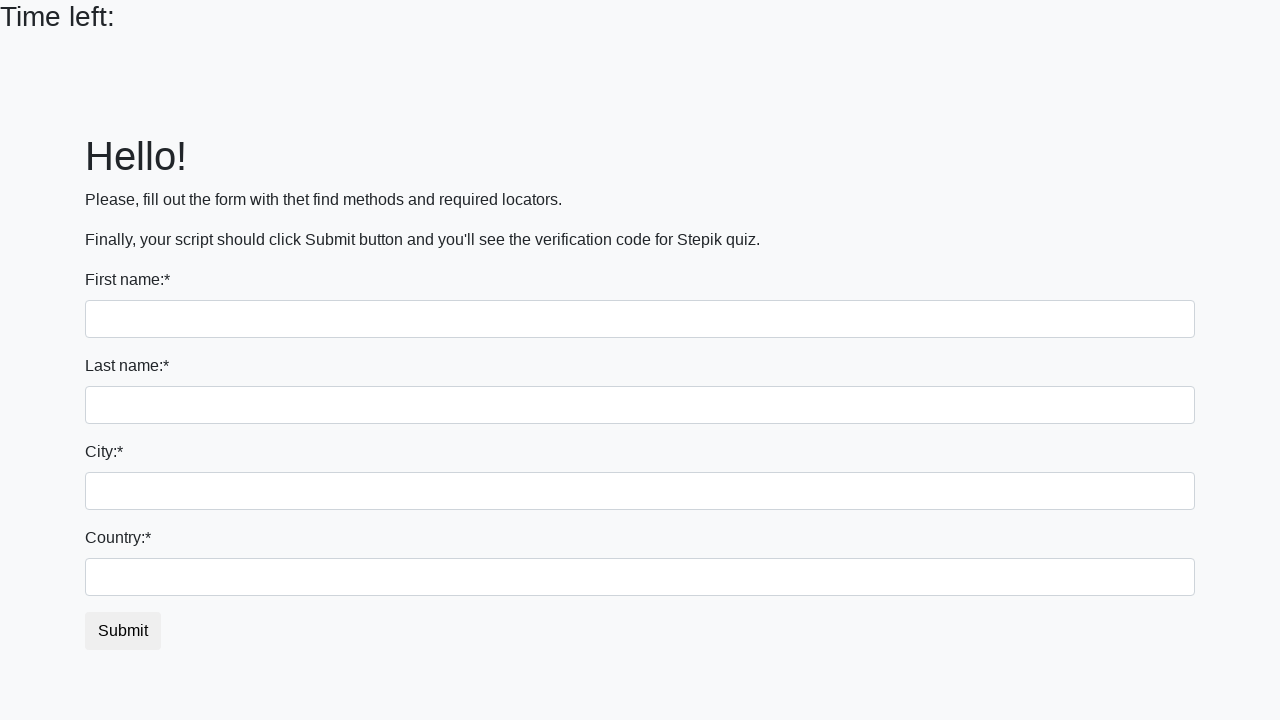

Set up dialog handler to accept alerts
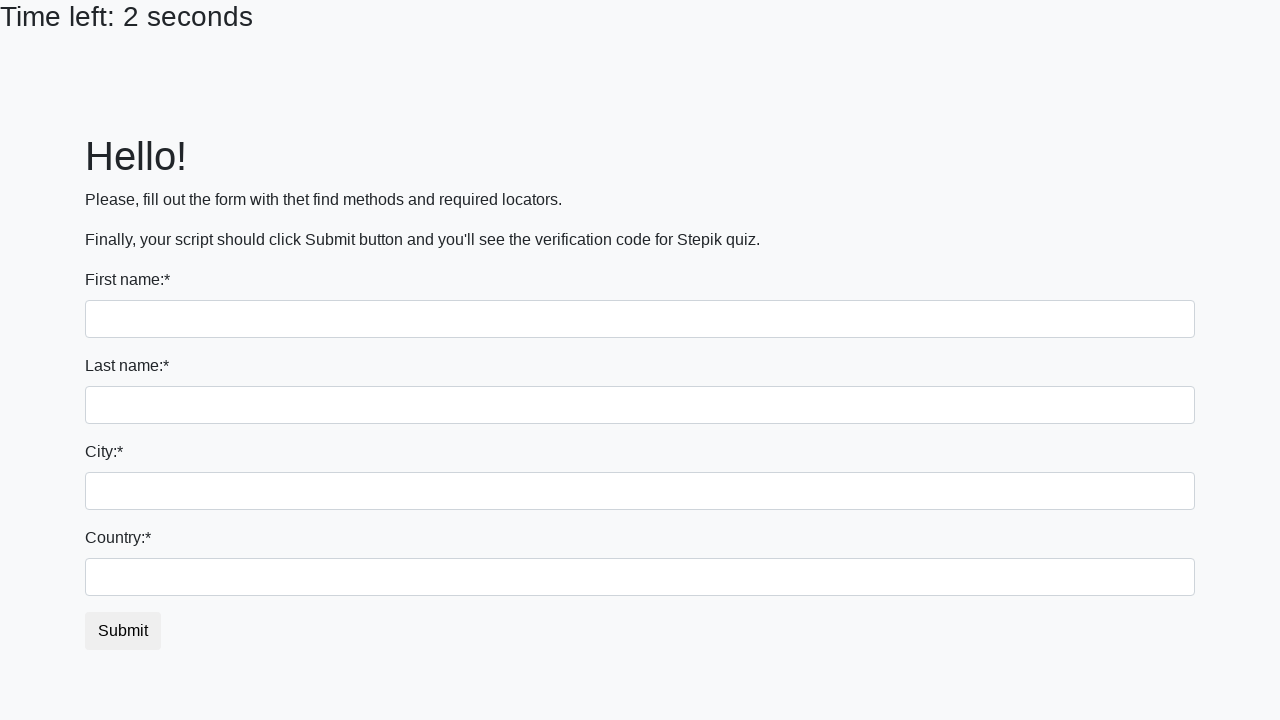

Waited 1000ms for alert to appear and be handled
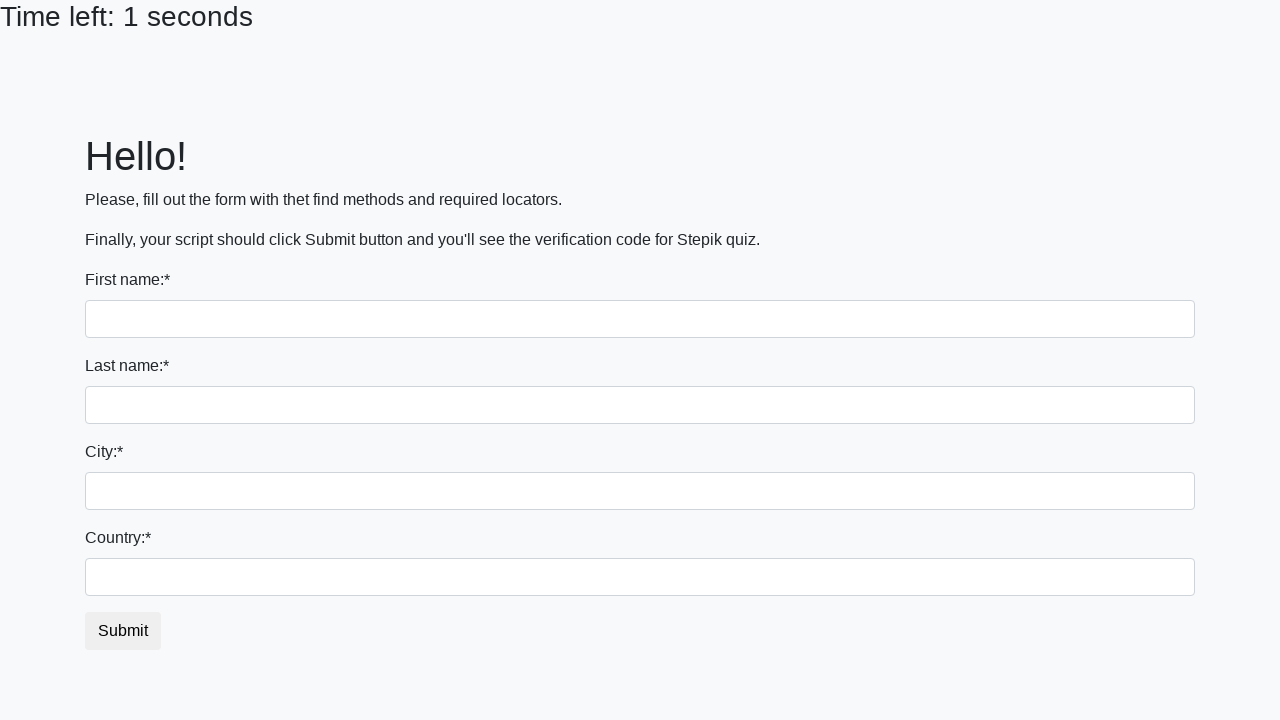

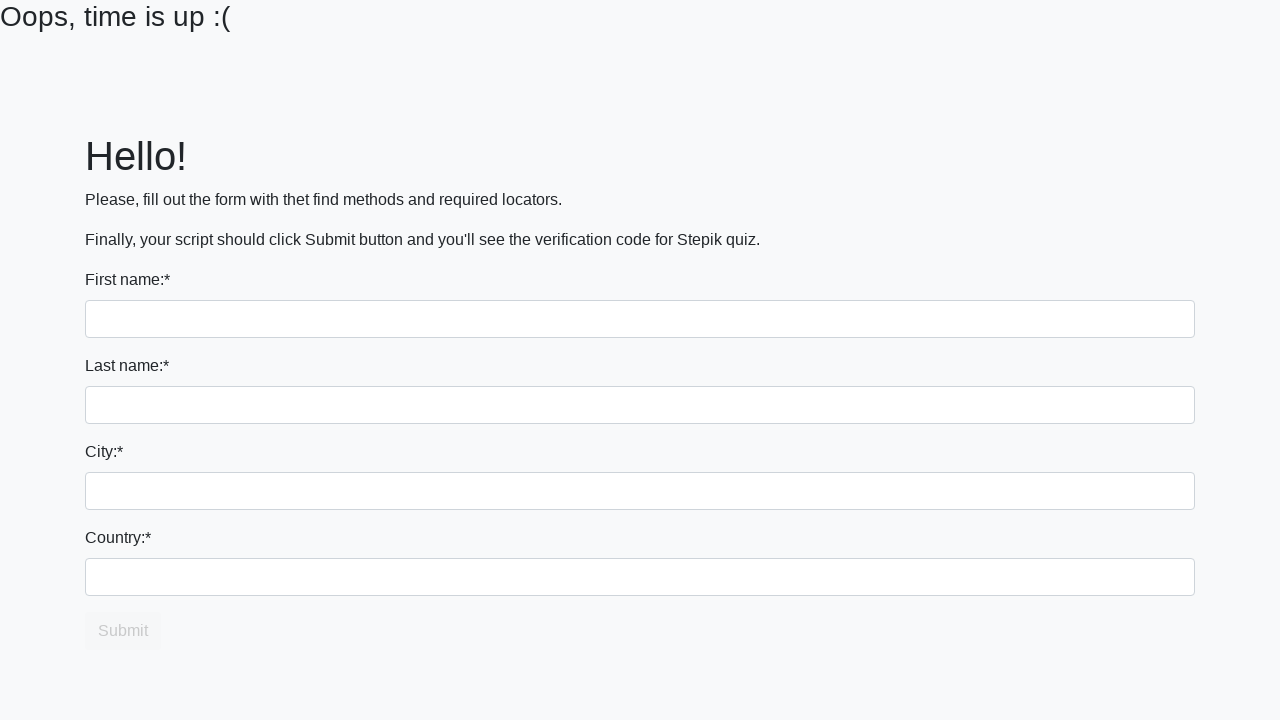